Tests a practice automation form by filling in personal details (name, email, phone, address), selecting a radio button, checking a day checkbox, and selecting a country from a dropdown.

Starting URL: https://testautomationpractice.blogspot.com/

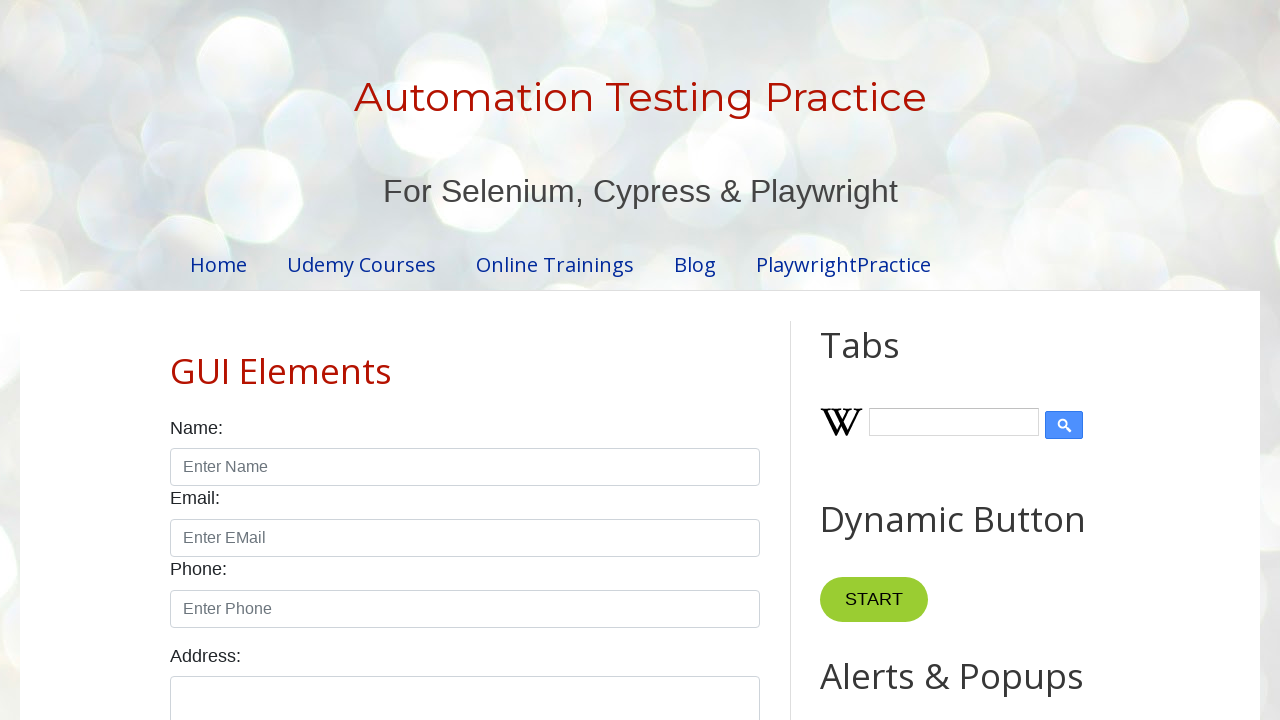

Filled name field with 'sai' on input#name
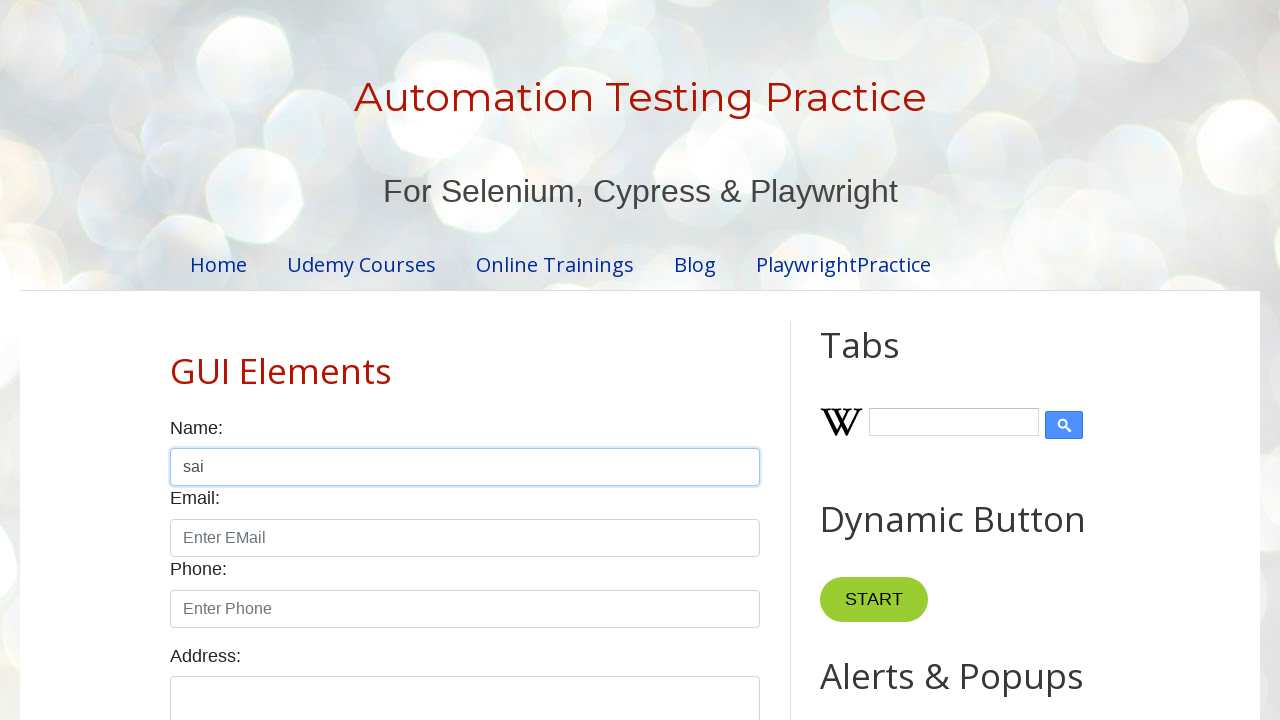

Filled email field with 'sai@gmail.com' on input#email
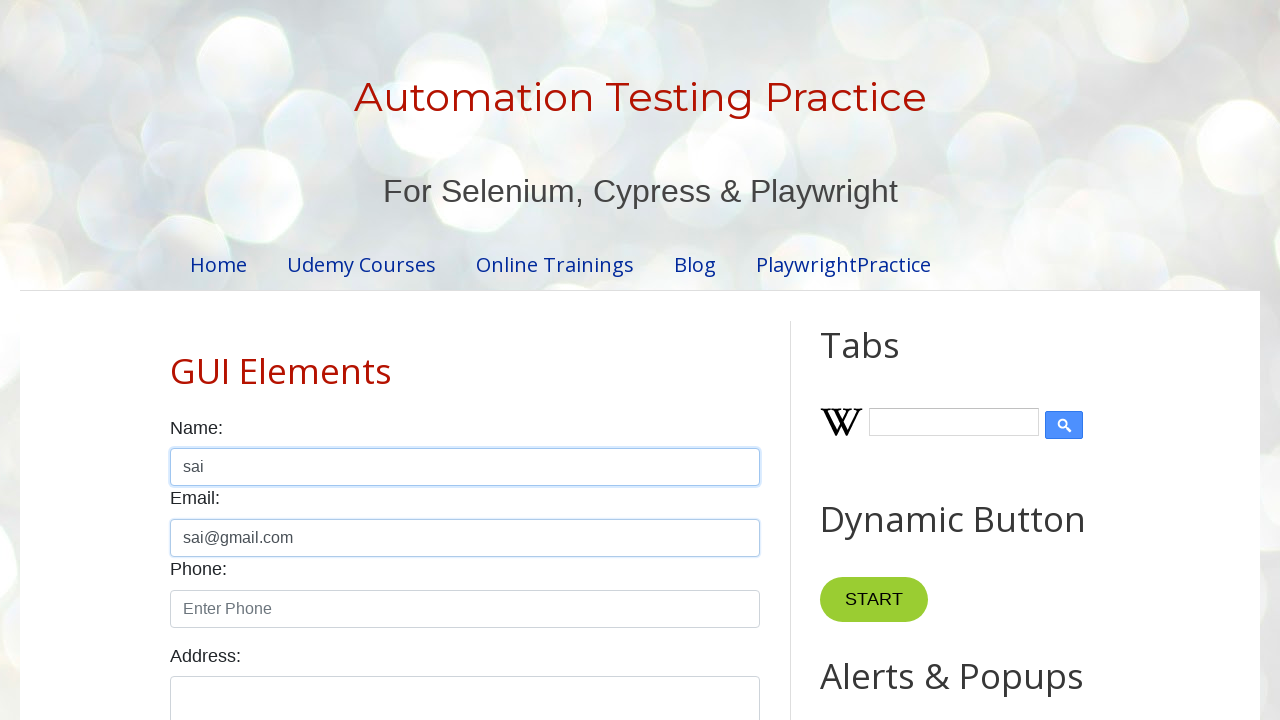

Filled phone field with '12345678' on input#phone
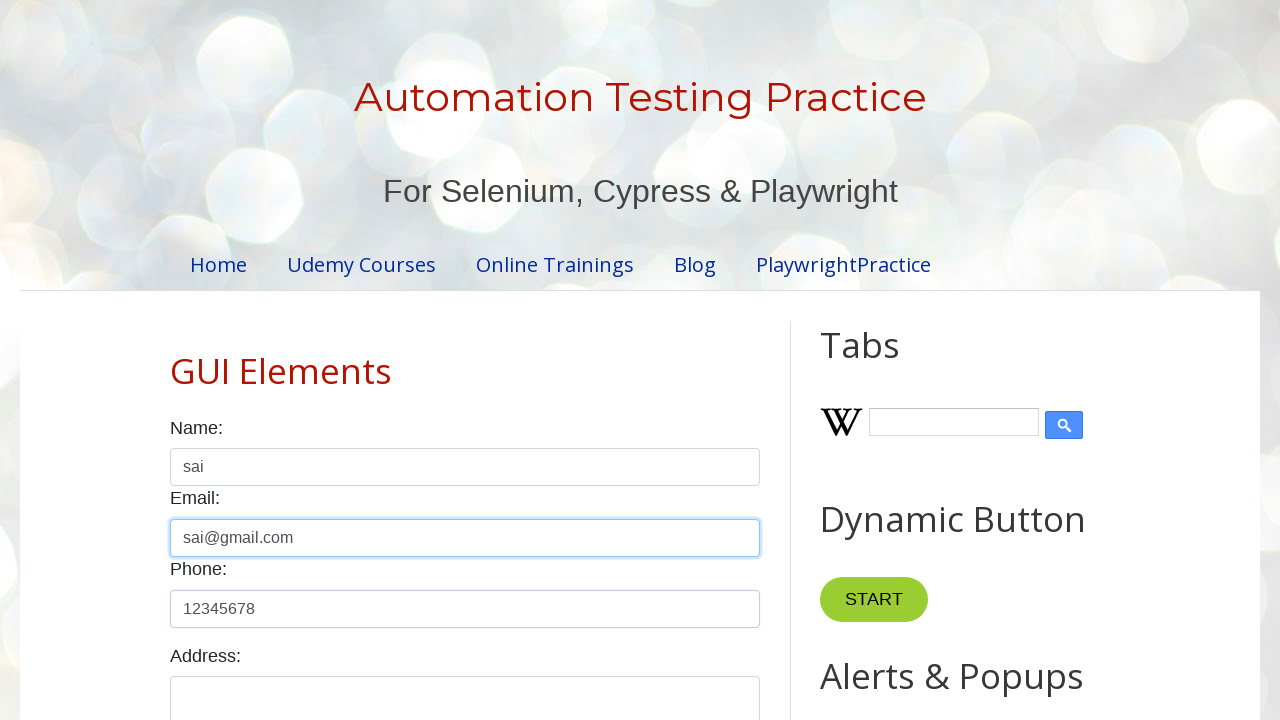

Filled address field with 'pasumarru,chilakaluripet gubur' on textarea#textarea
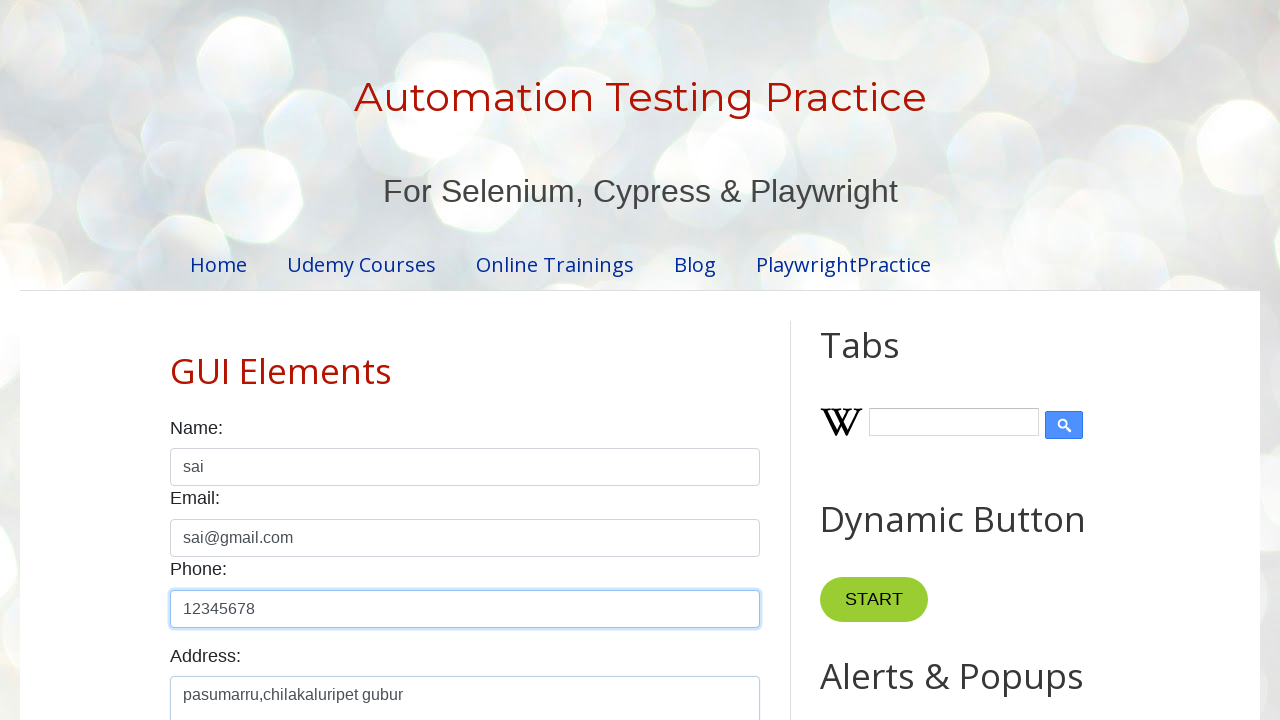

Selected gender radio button at (198, 360) on div.form-check.form-check-inline >> nth=0
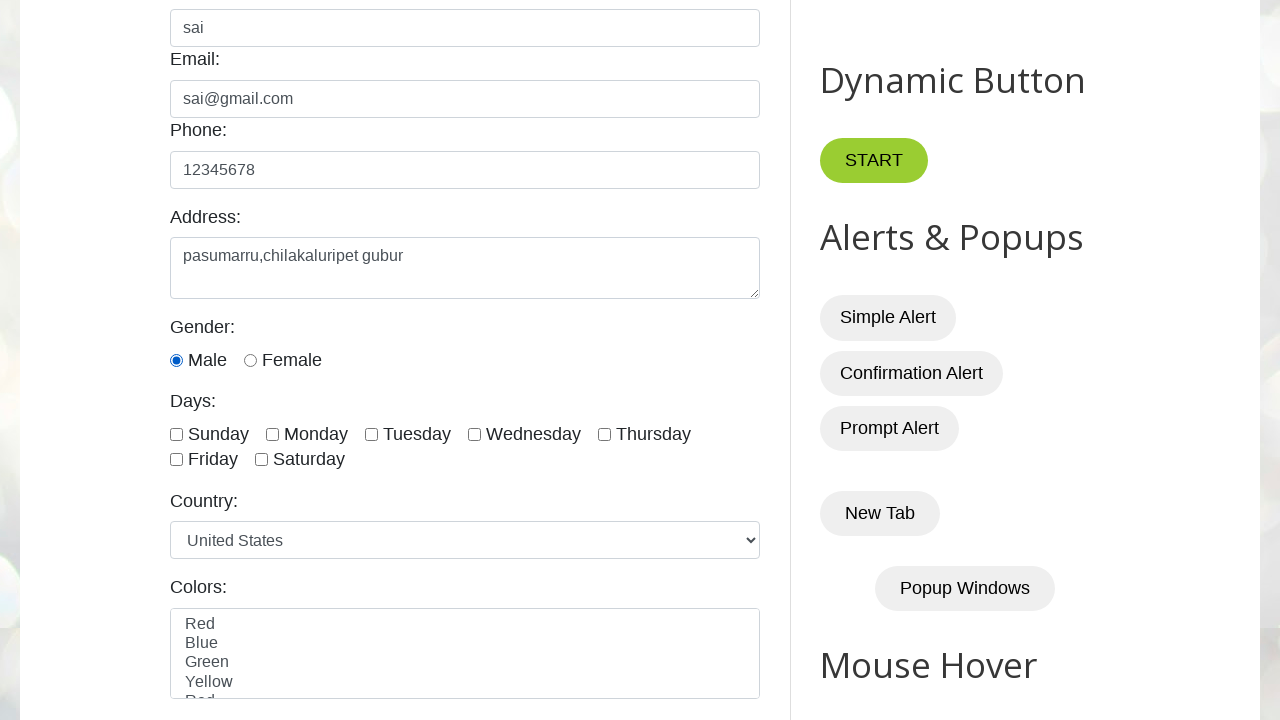

Checked Thursday checkbox at (604, 434) on input#thursday
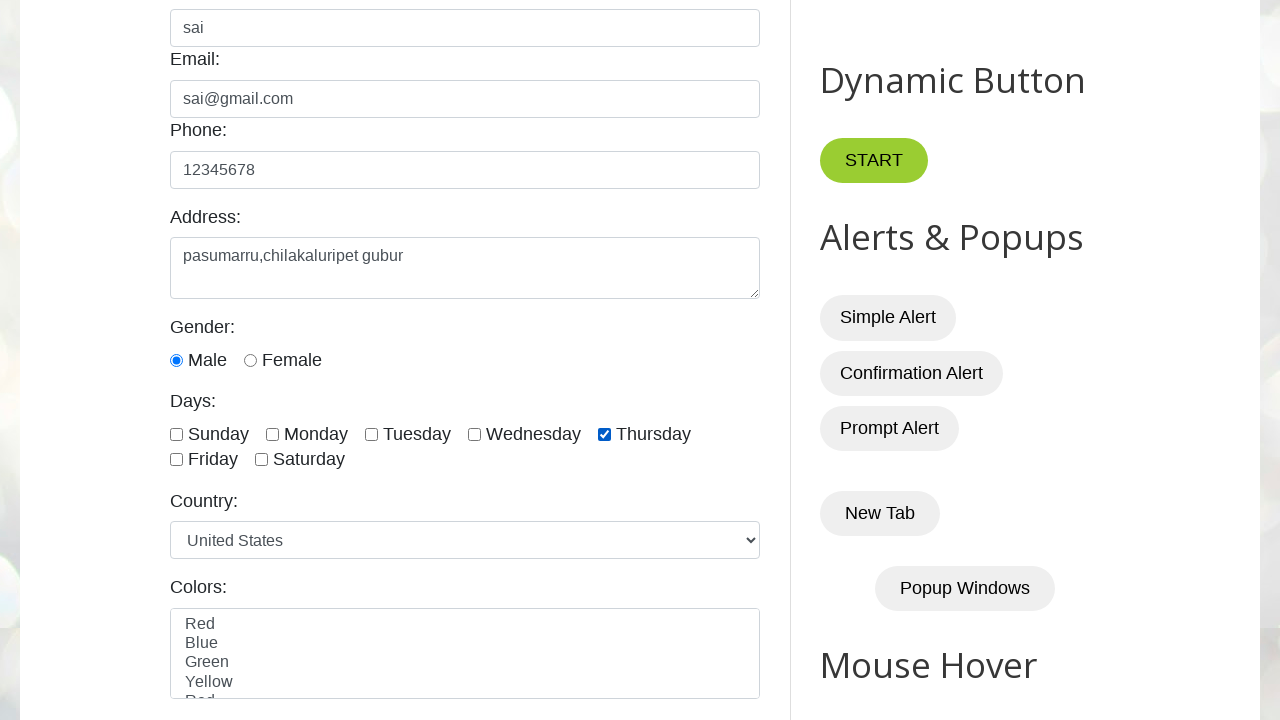

Selected country from dropdown (index 5) on select#country
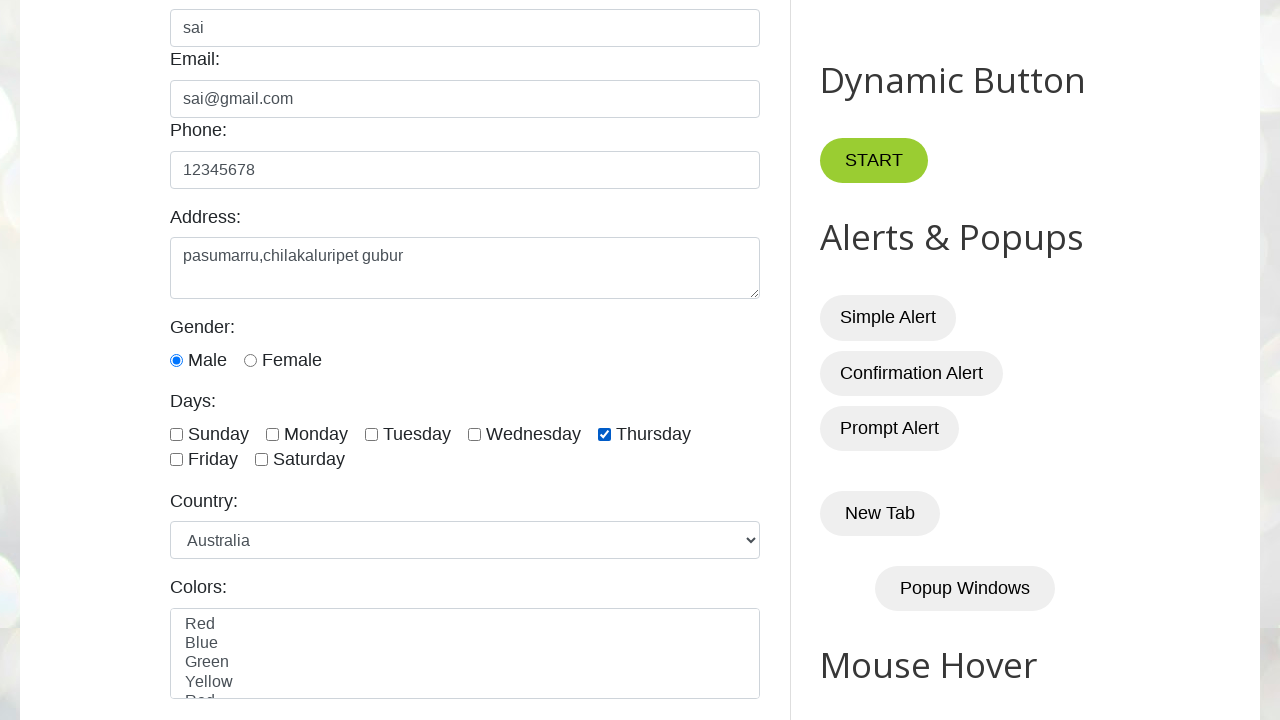

Waited 1000ms for form state to update
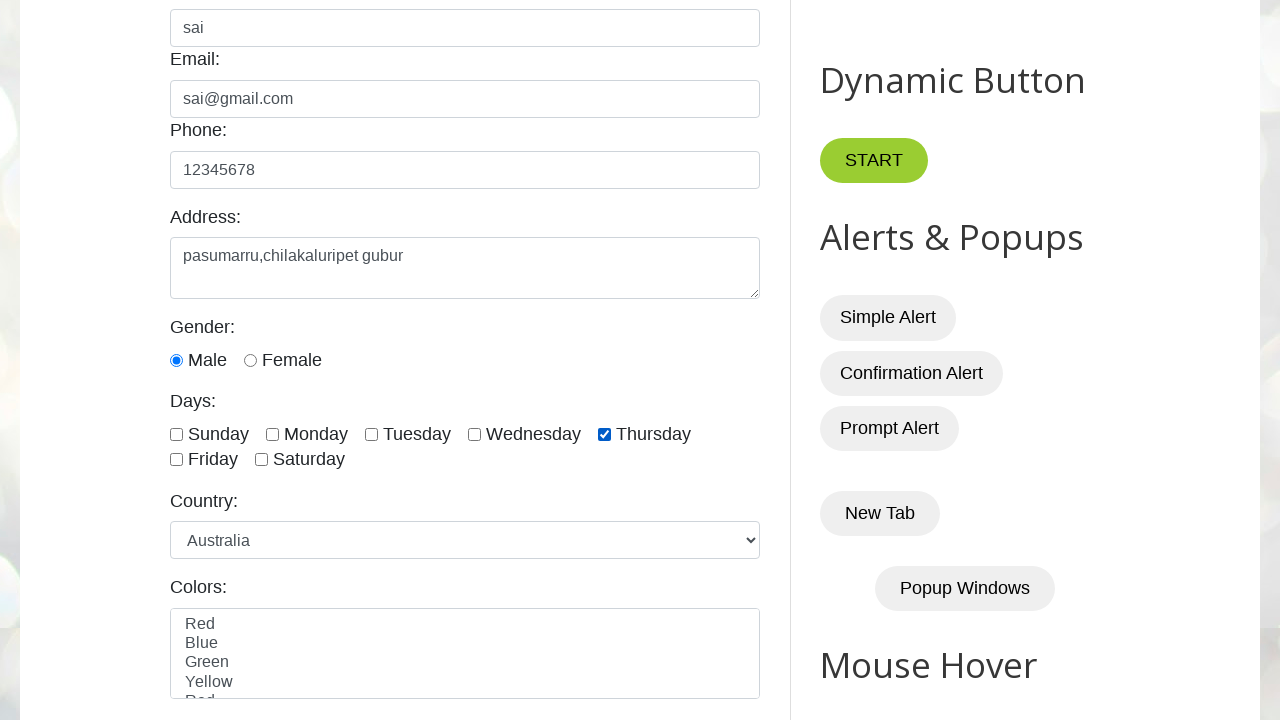

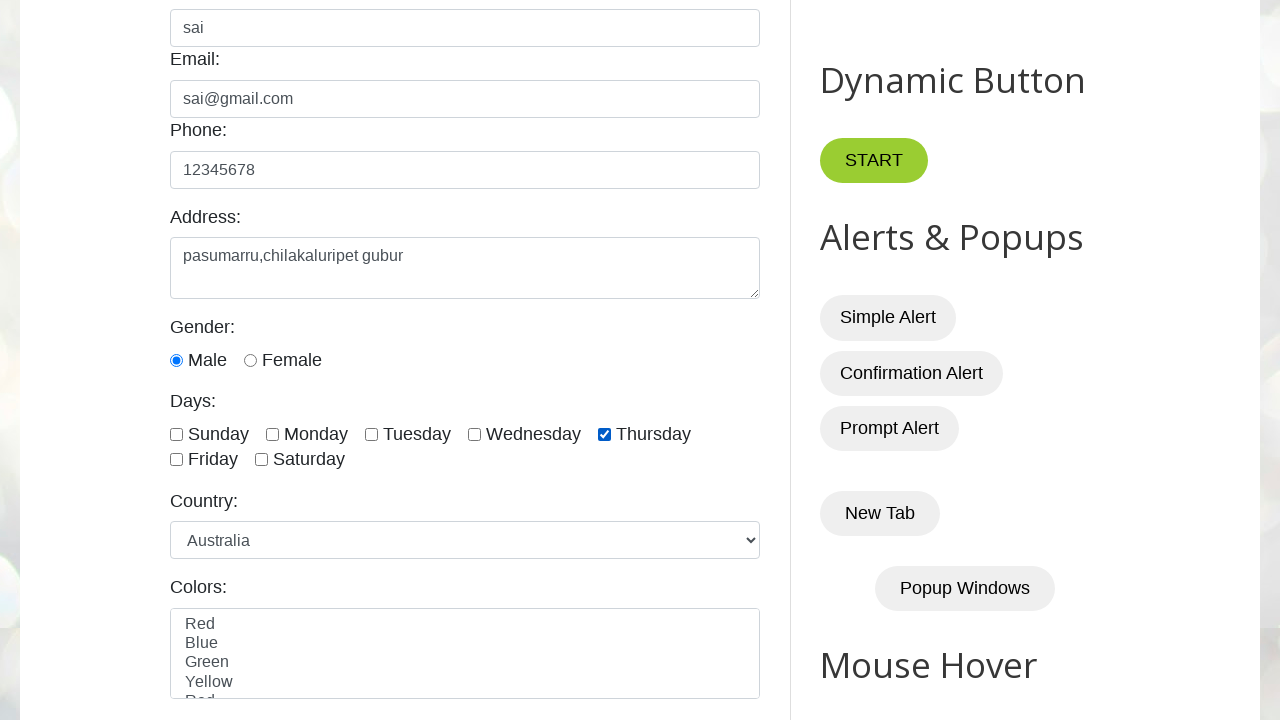